Tests country selection functionality on a demo site by clicking on a combobox dropdown and selecting "India" from the options.

Starting URL: https://vinothqaacademy.com/demo-site/

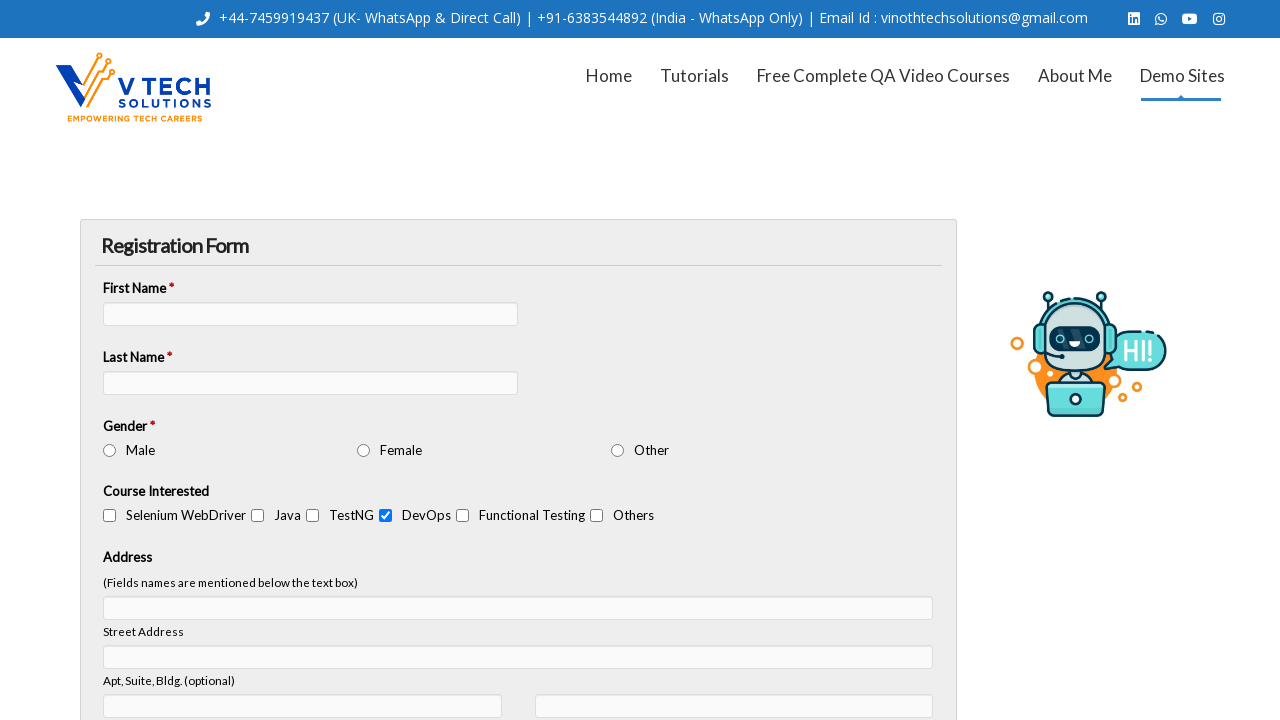

Clicked on country combobox dropdown at (734, 360) on (//span[@role='combobox'])[1]
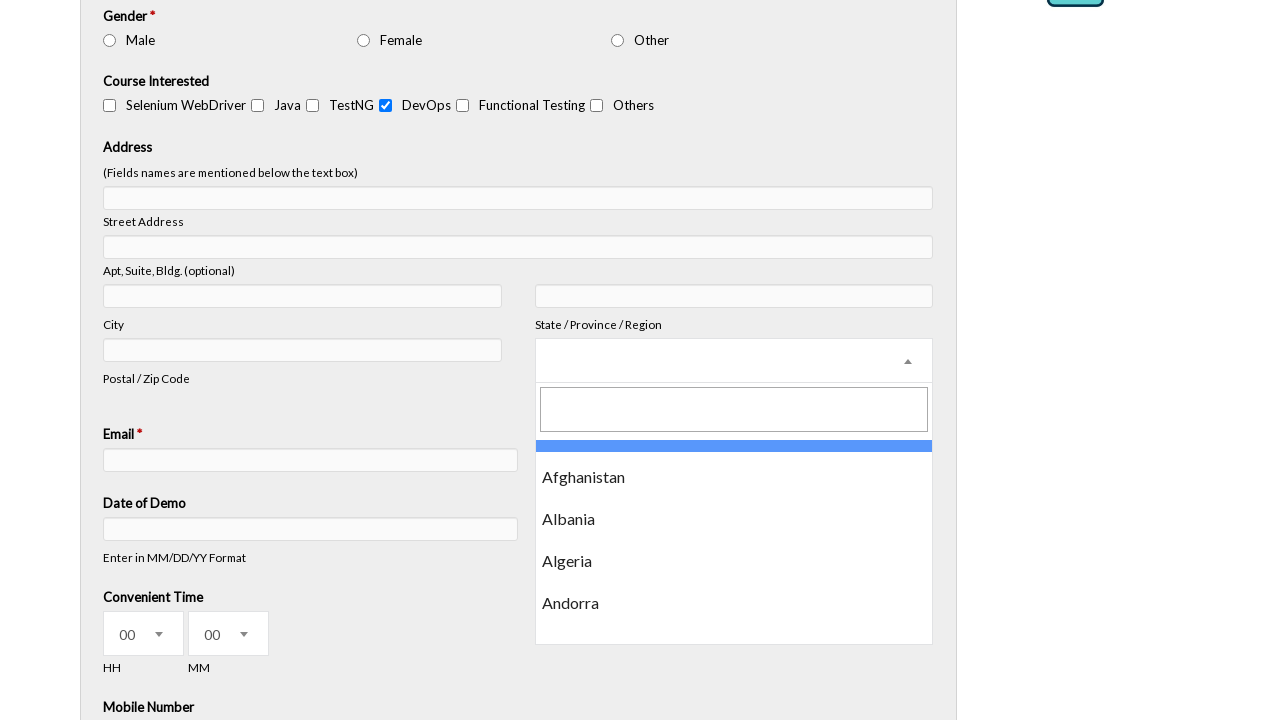

Selected 'India' from dropdown options at (642, 18) on text=India
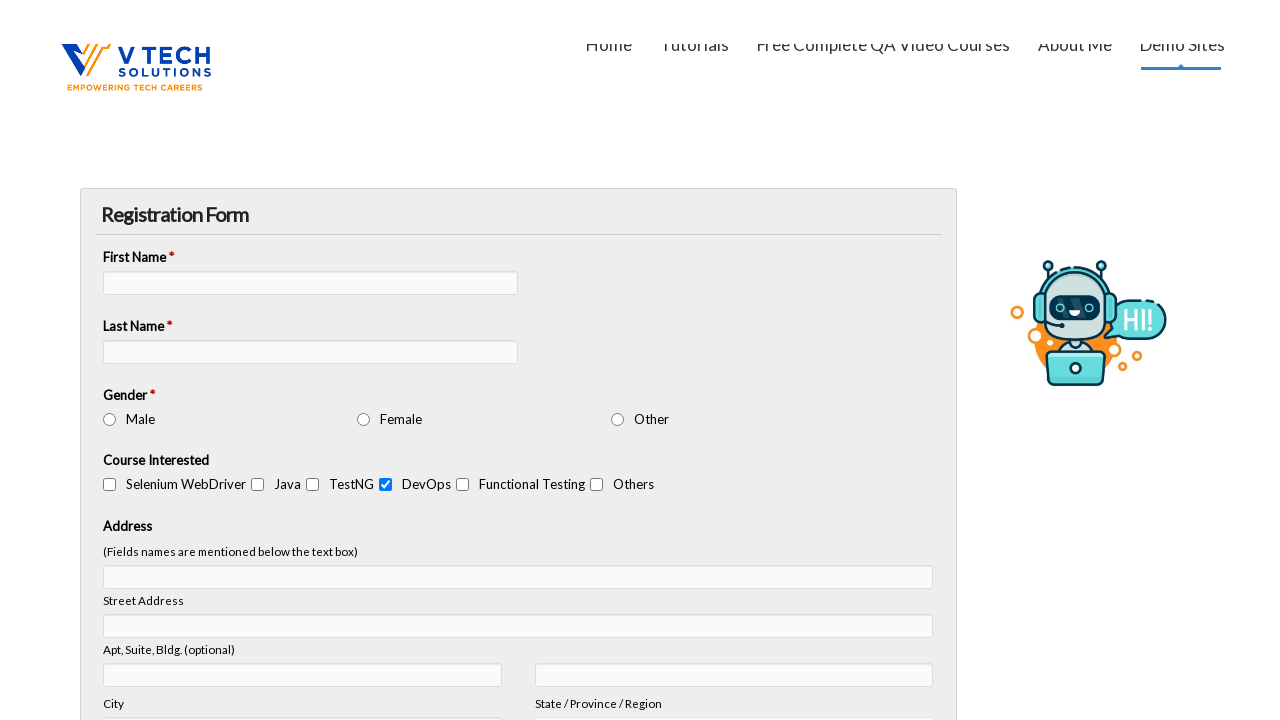

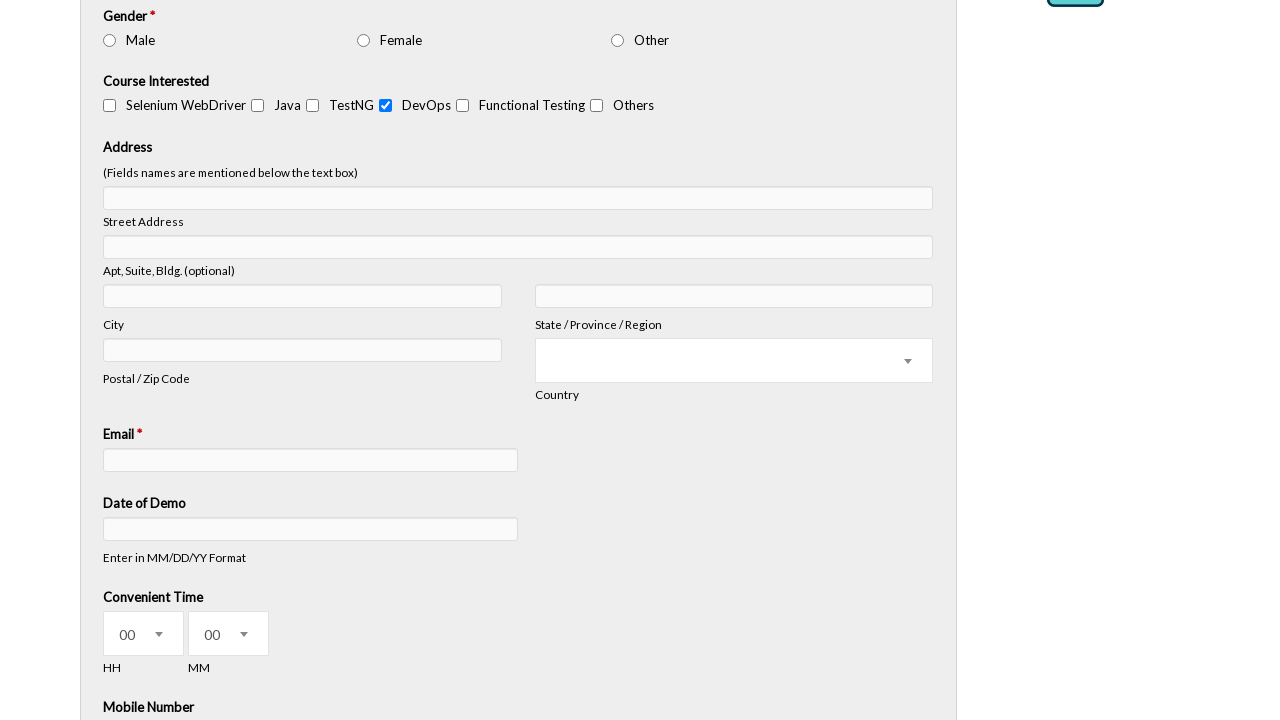